Tests selecting options from a dropdown list by text, index, and value

Starting URL: http://selenium-cucumber.github.io/

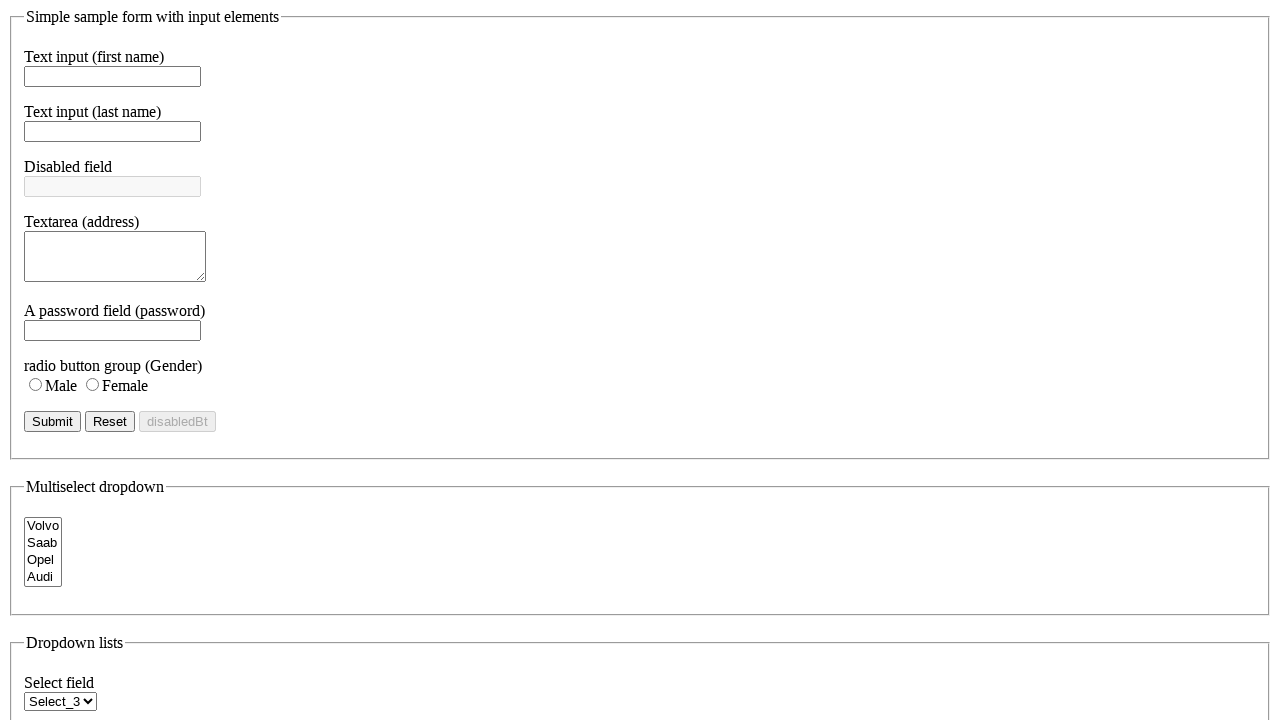

Selected option 'Select_5' from dropdown list by visible text on #dropdownList1
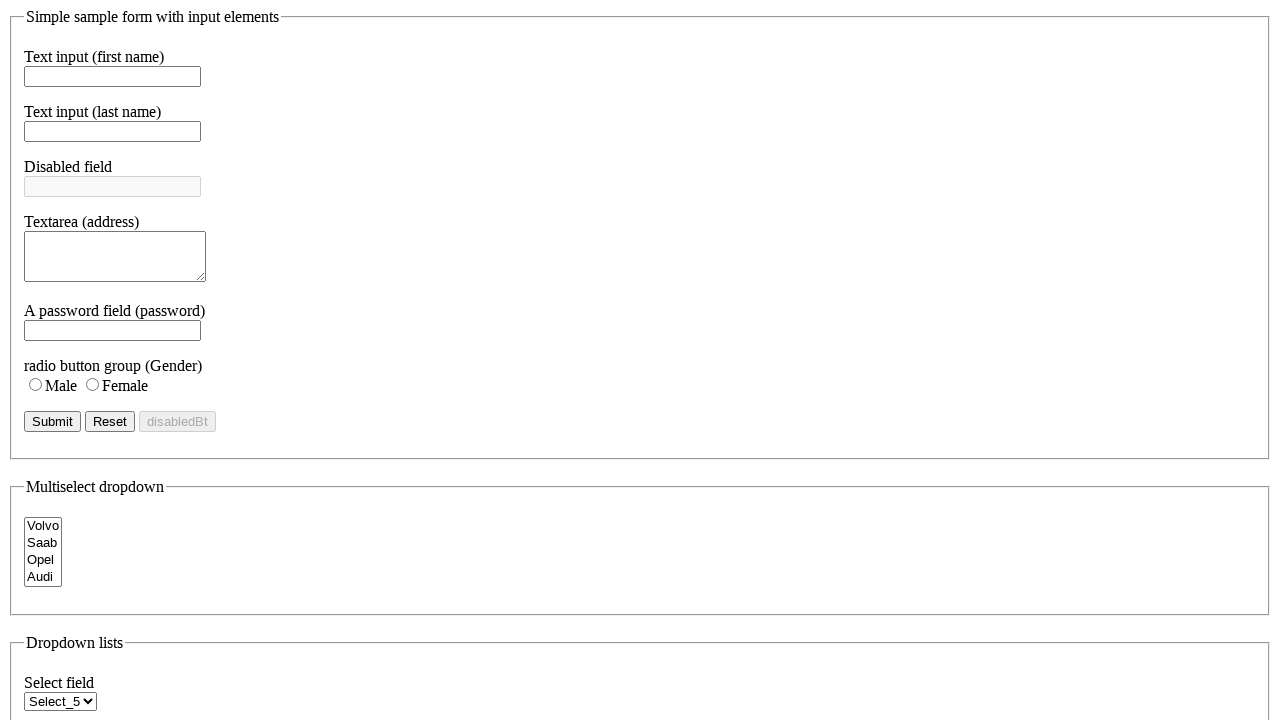

Selected option at index 1 from dropdown list on #dropdownList1
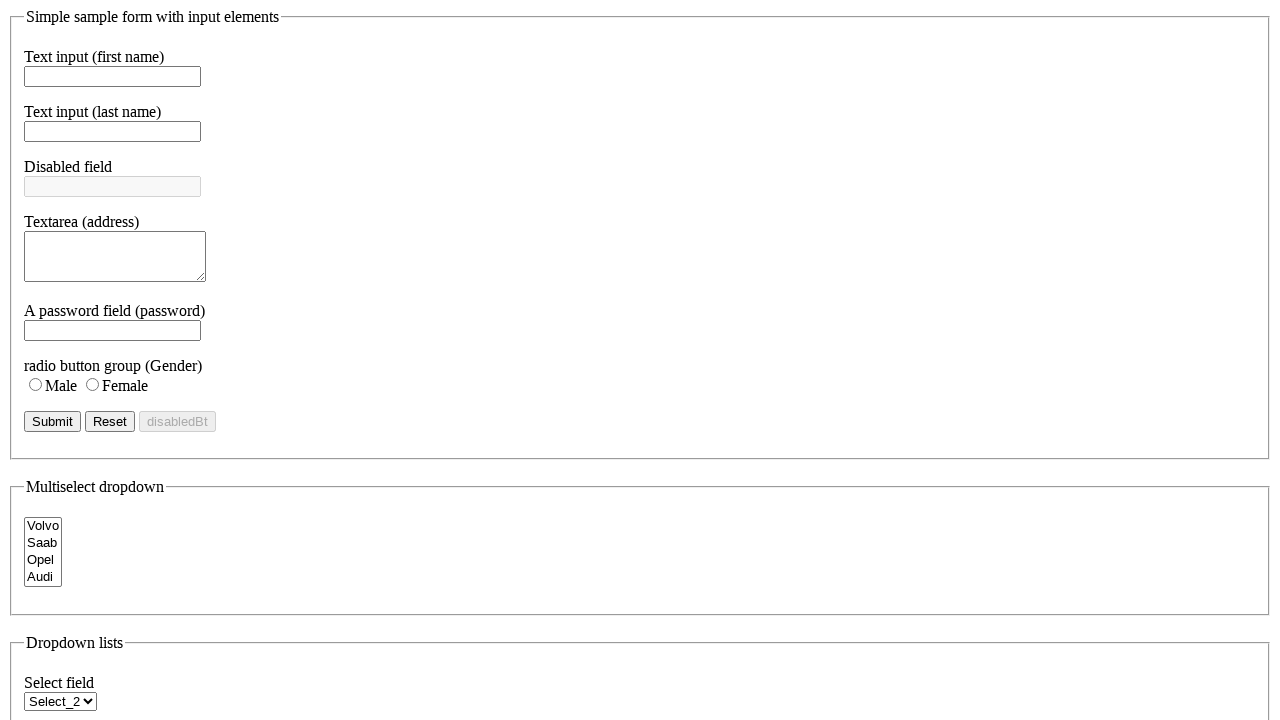

Selected option with value 's3' from dropdown list on #dropdownList1
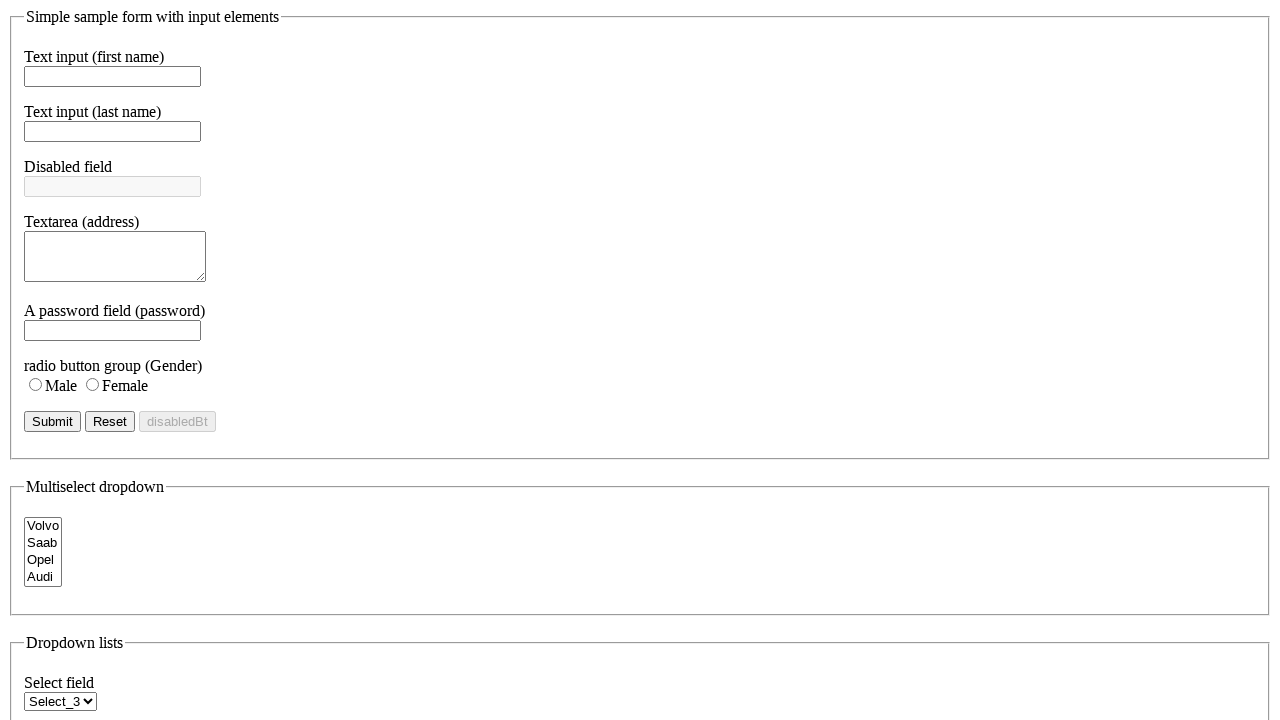

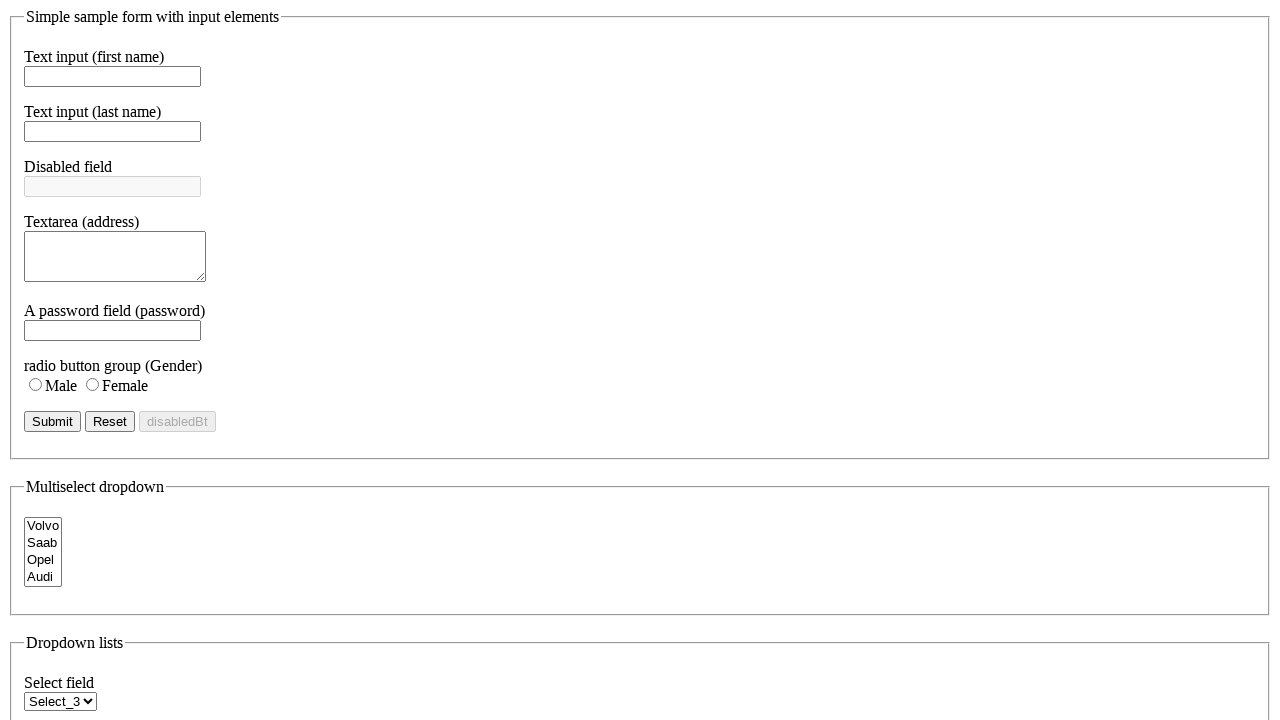